Tests clicking on the first text input element demonstrating CSS selector nth-child concepts

Starting URL: https://www.tutorialspoint.com/index.htm

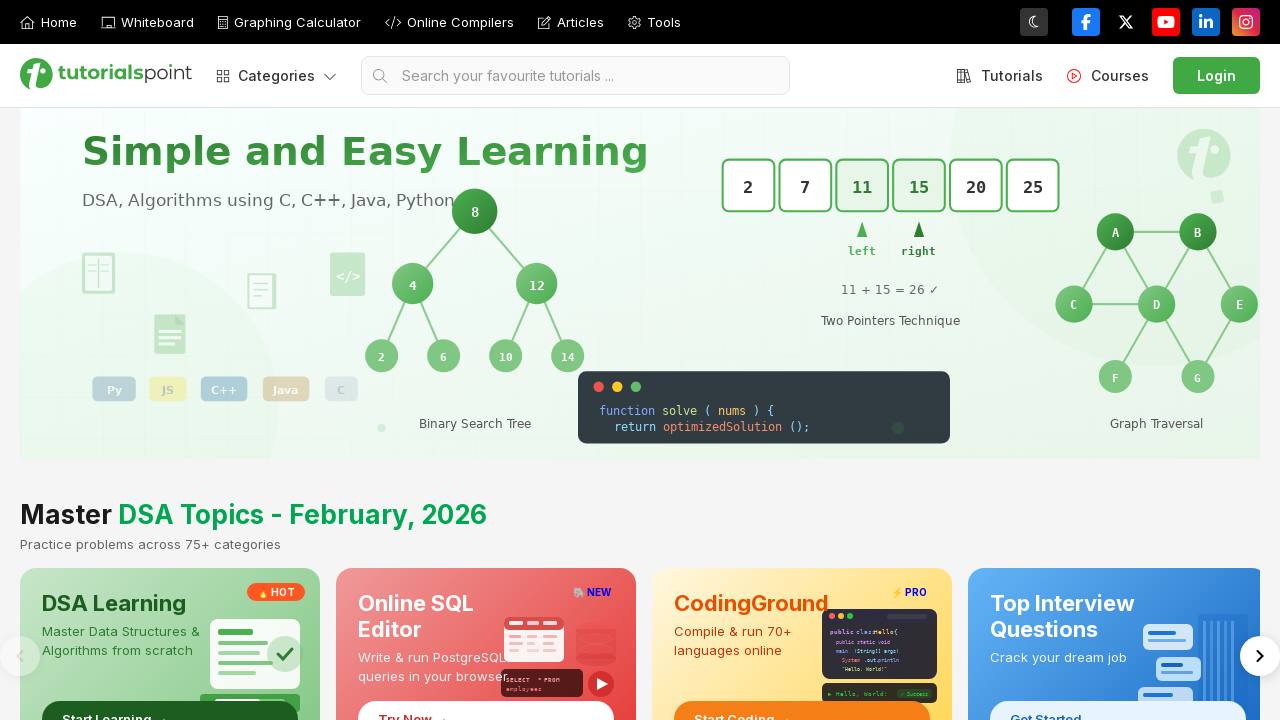

Clicked the first text input element using CSS selector nth-child concept at (576, 76) on input[type='text']:first-of-type
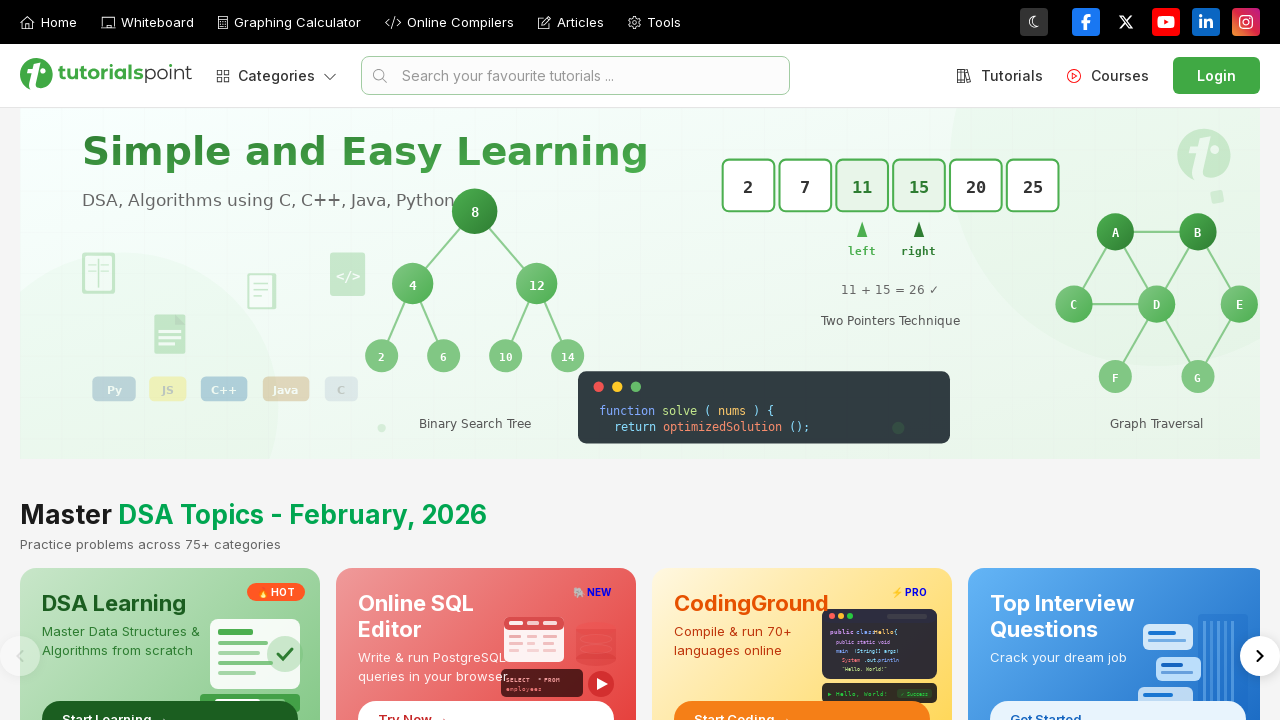

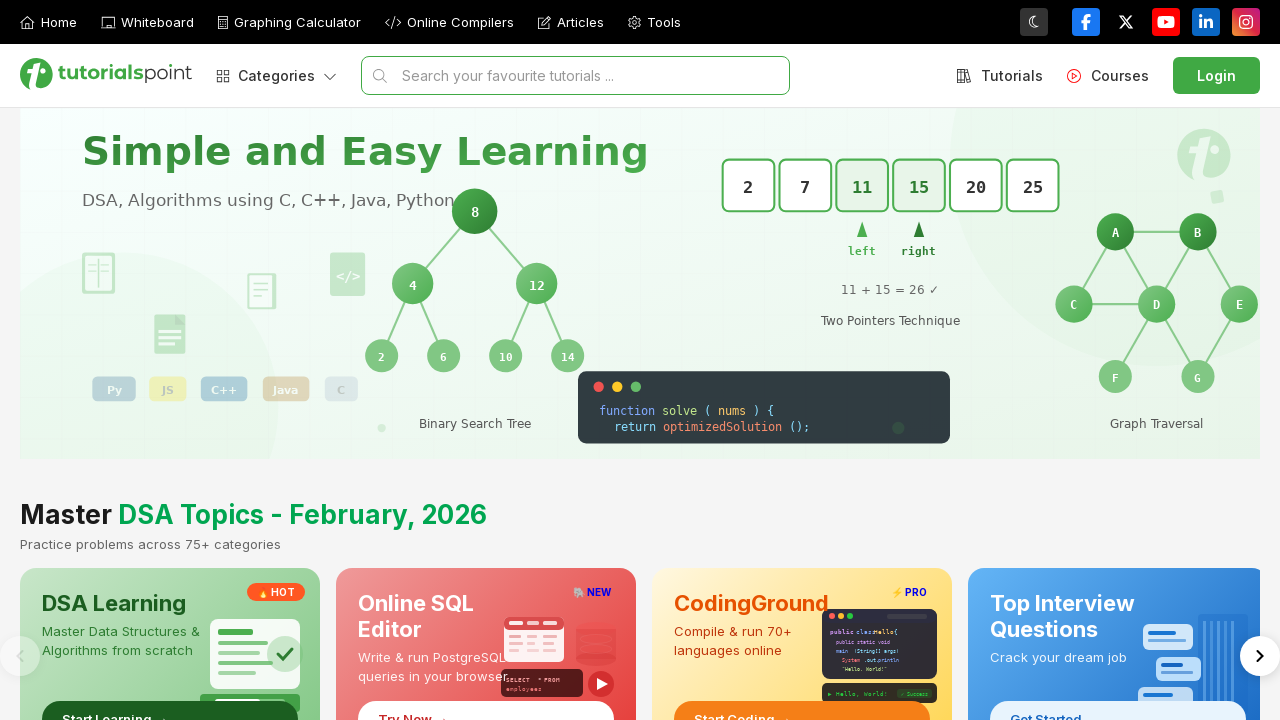